Navigates to the WebdriverIO main page and clicks the Docs link to navigate to the documentation page, handling mobile menu if needed

Starting URL: https://webdriver.io/

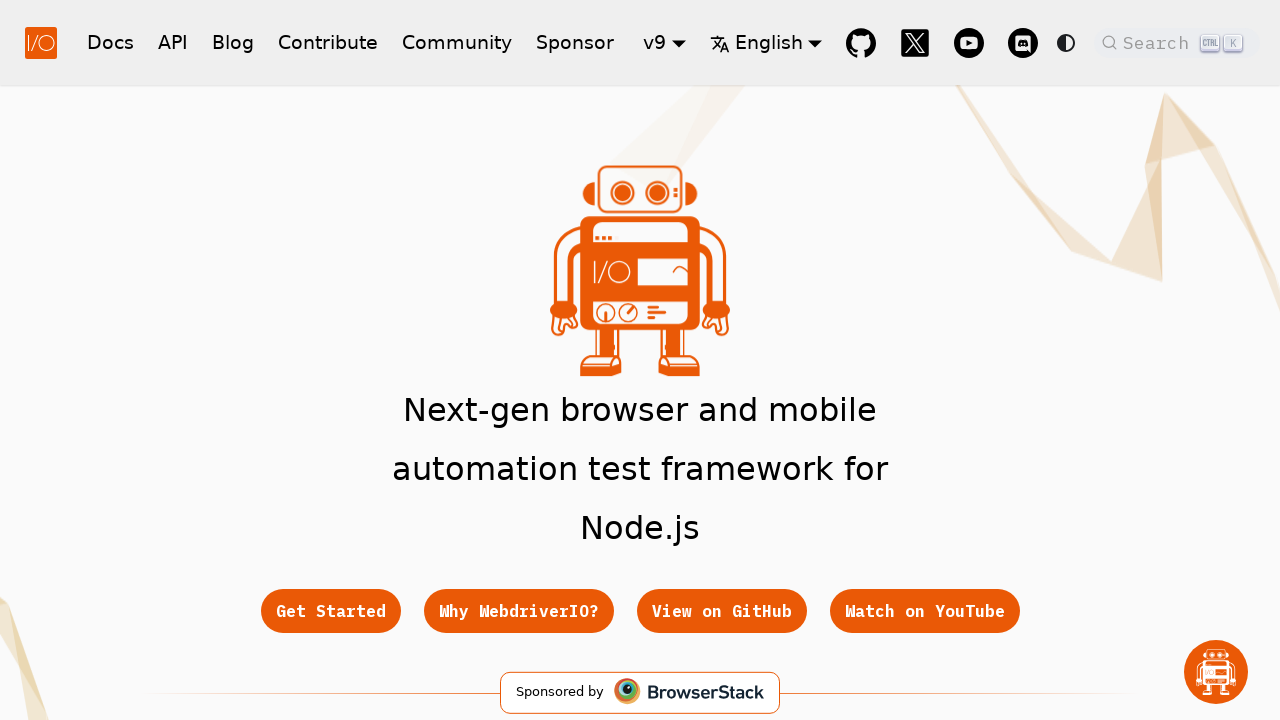

Navigated to WebdriverIO main page
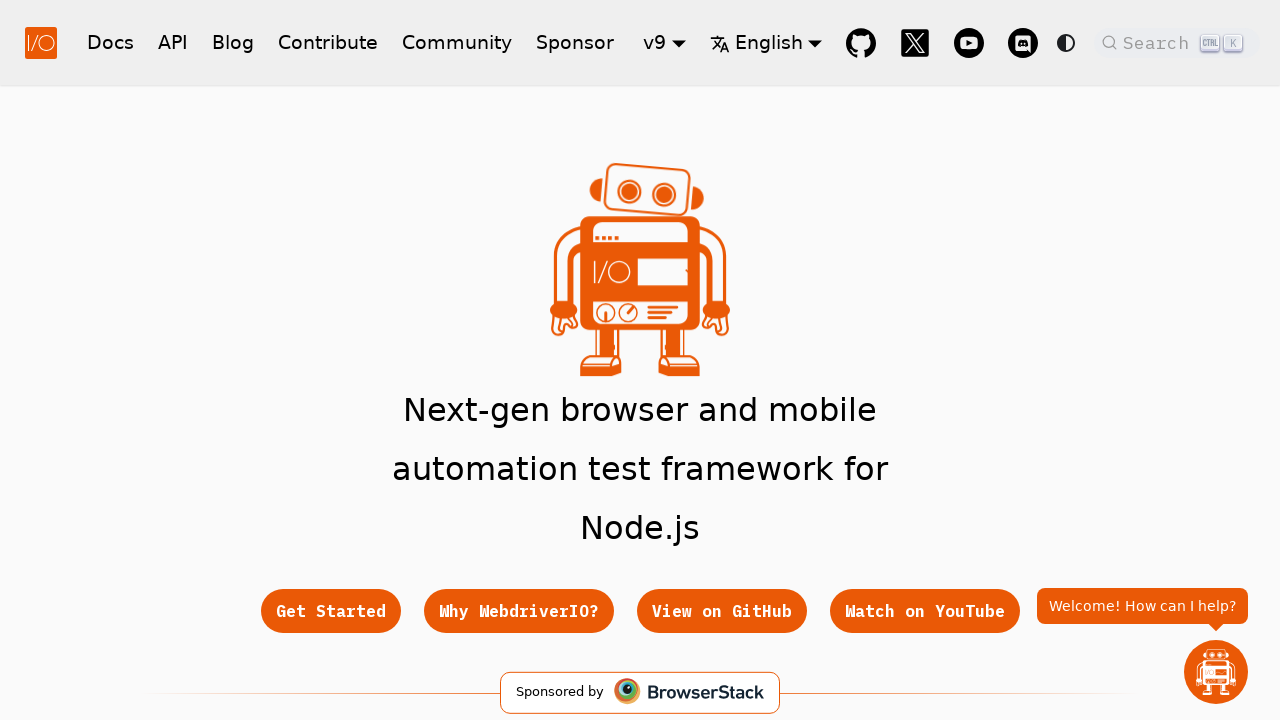

Located Docs link
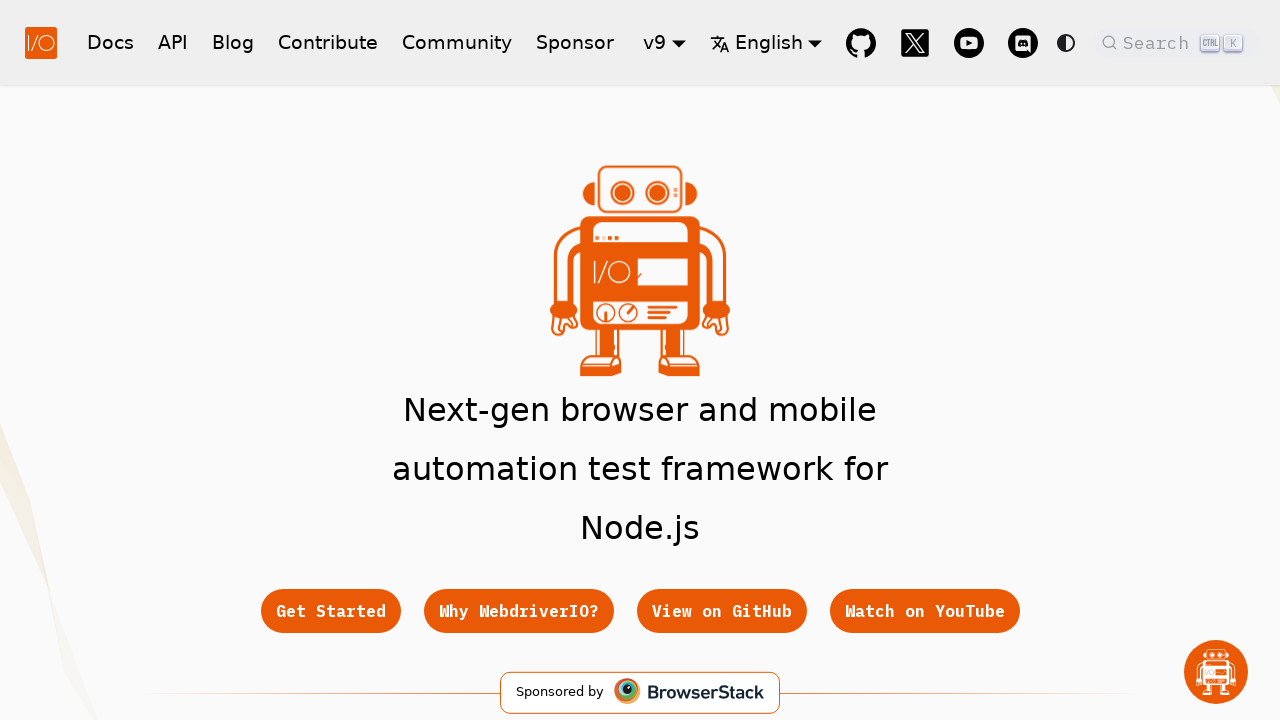

Clicked Docs link to navigate to documentation page at (110, 42) on a:has-text('Docs') >> nth=0
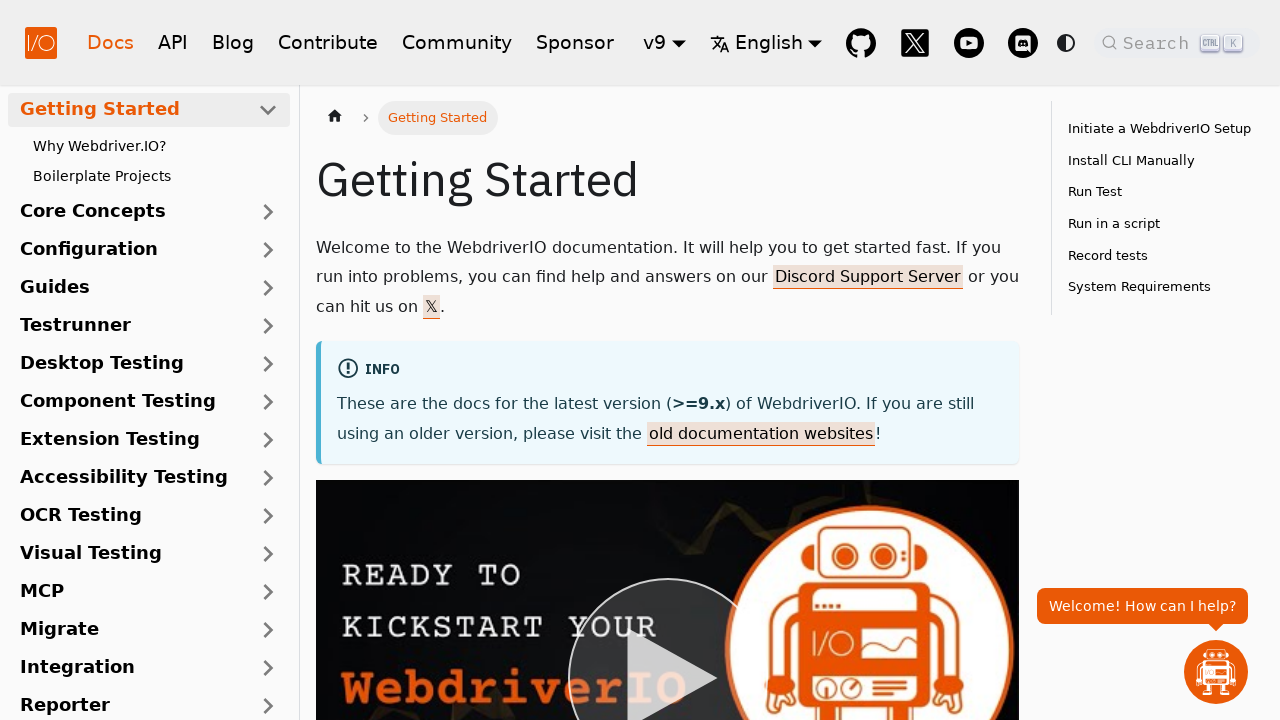

Page navigation completed and title updated to include 'Getting Started'
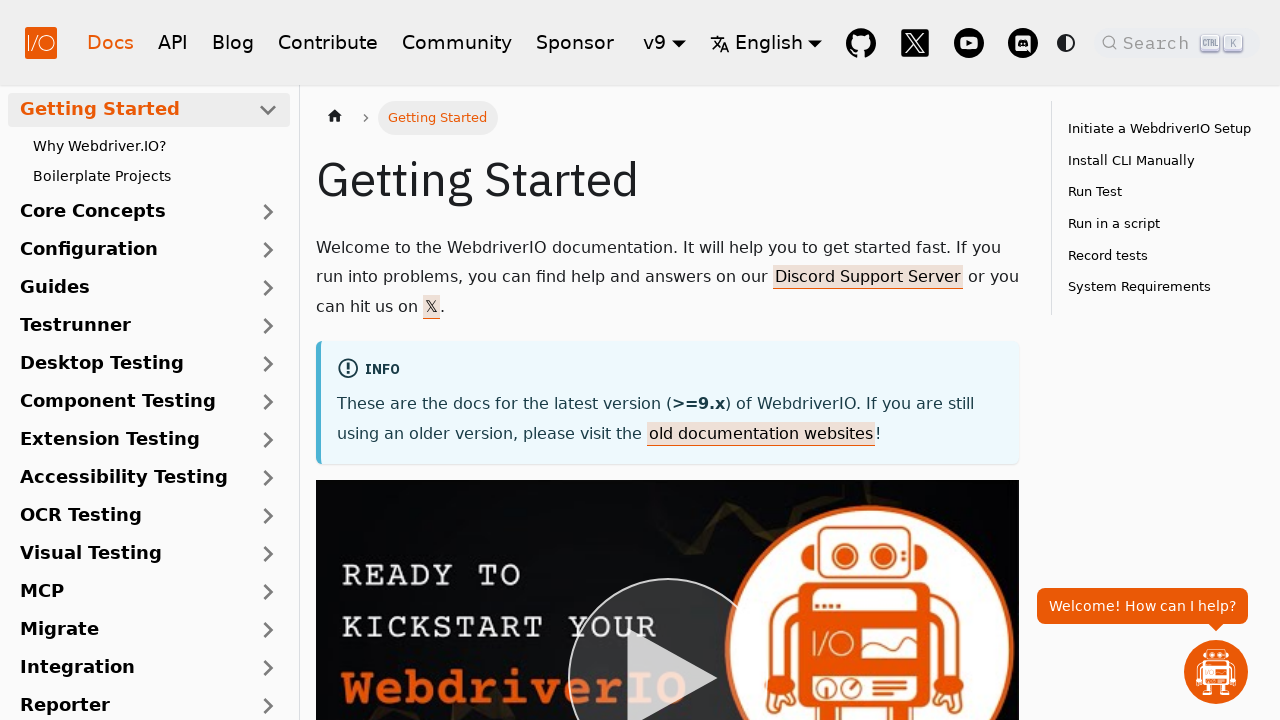

Verified page title contains 'Getting Started'
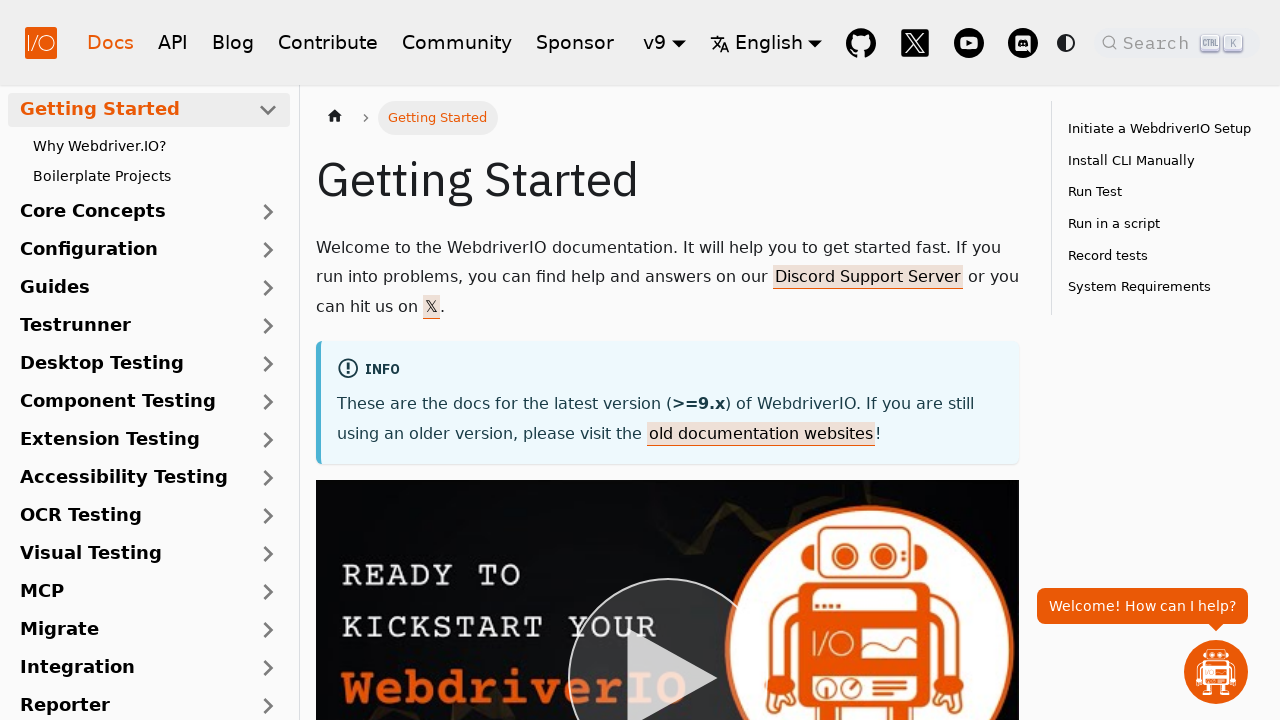

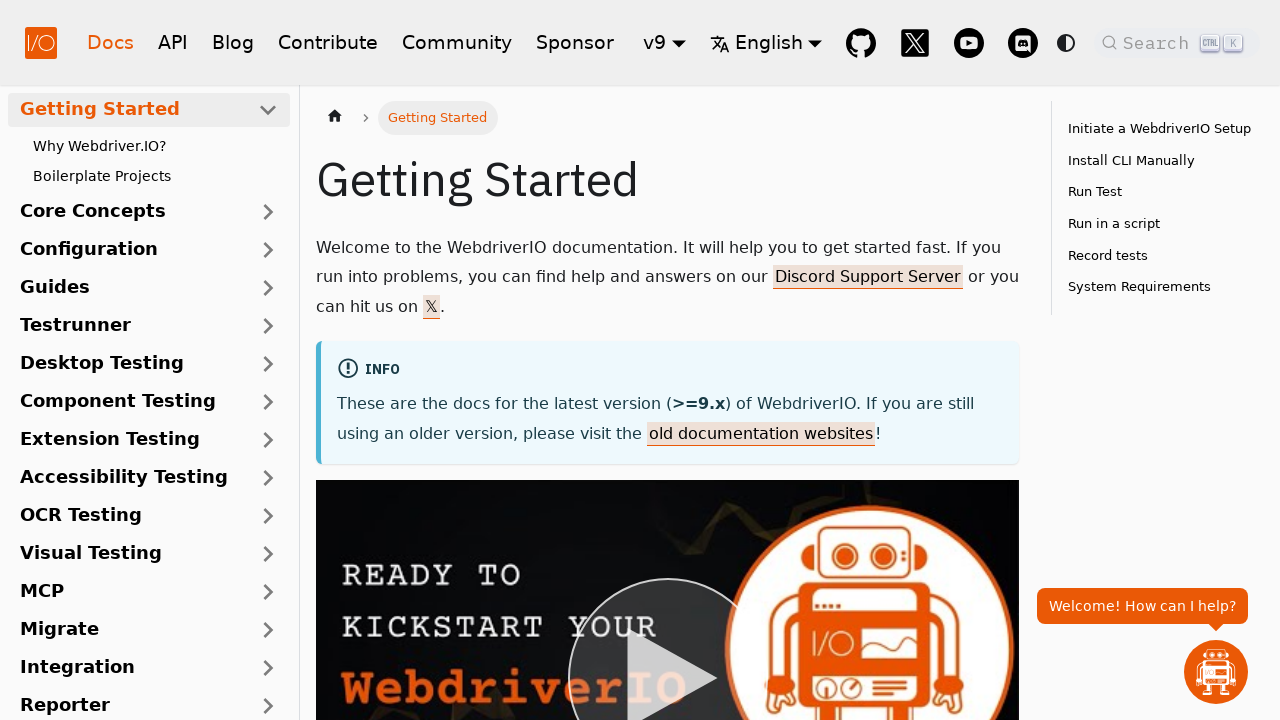